Navigates to W3Schools HTML tables tutorial page and verifies that the customers table is present with its expected structure (rows and columns).

Starting URL: https://www.w3schools.com/html/html_tables.asp

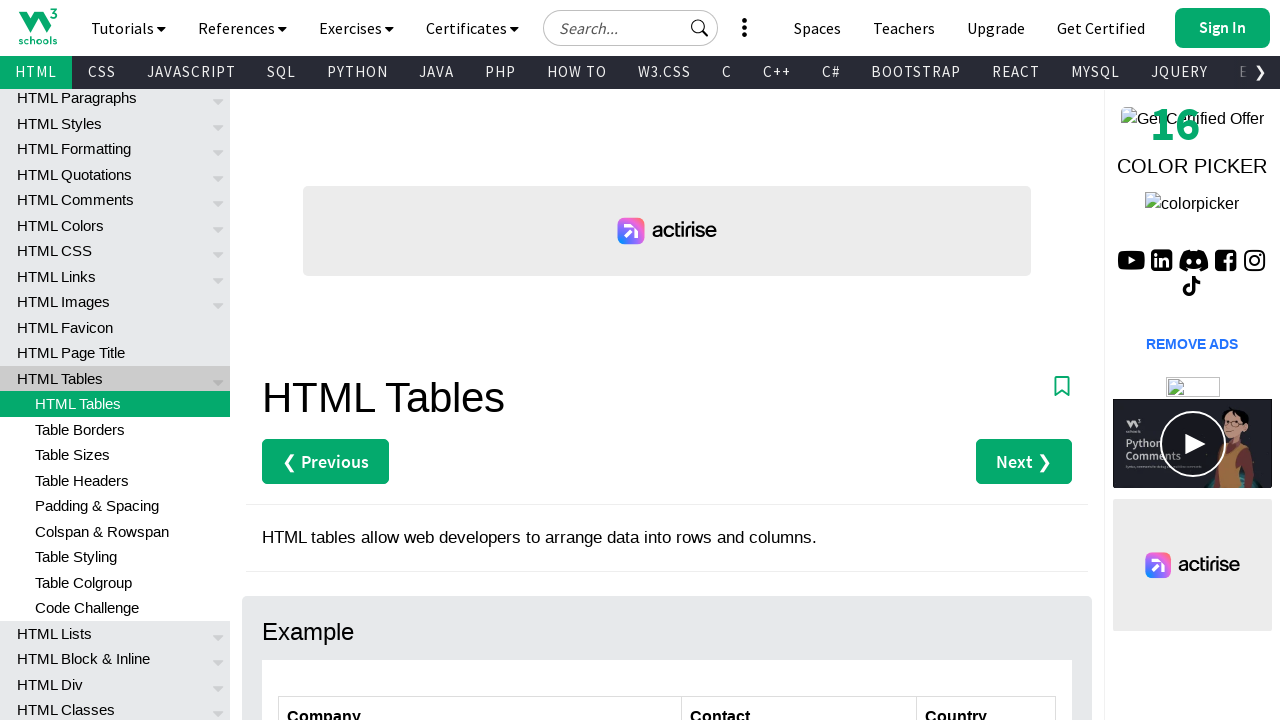

Navigated to W3Schools HTML tables tutorial page
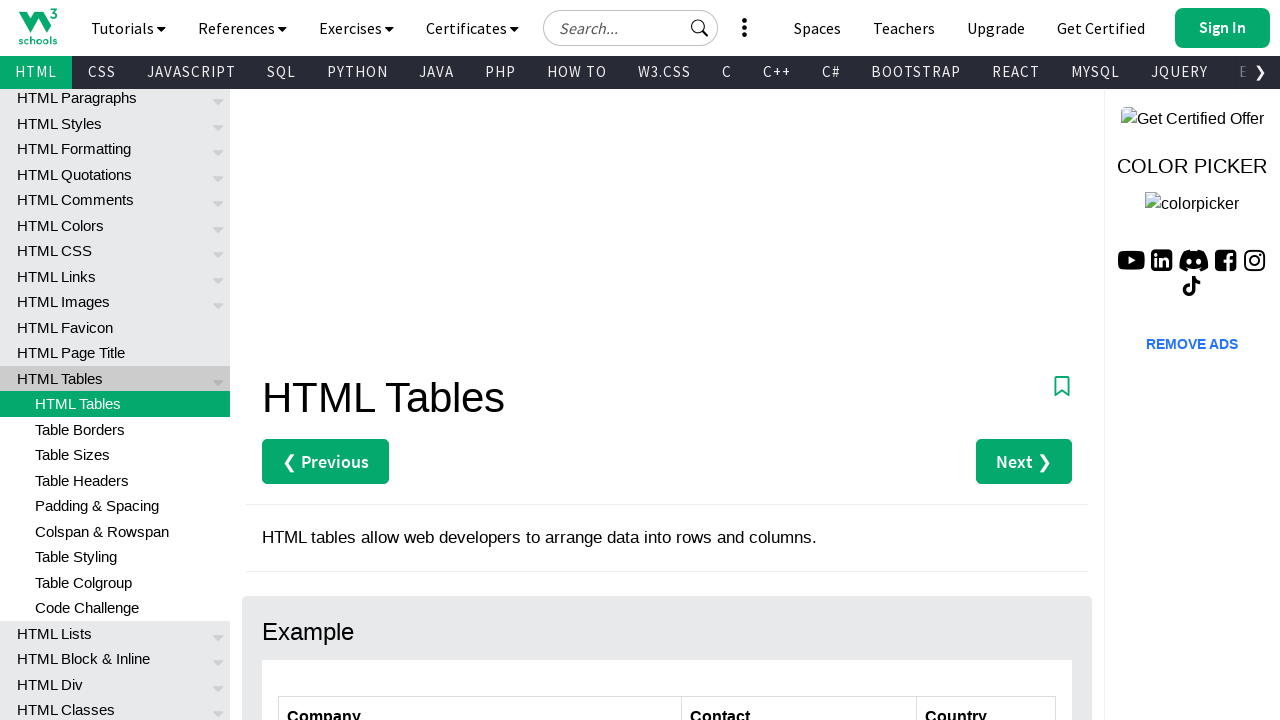

Customers table is visible on the page
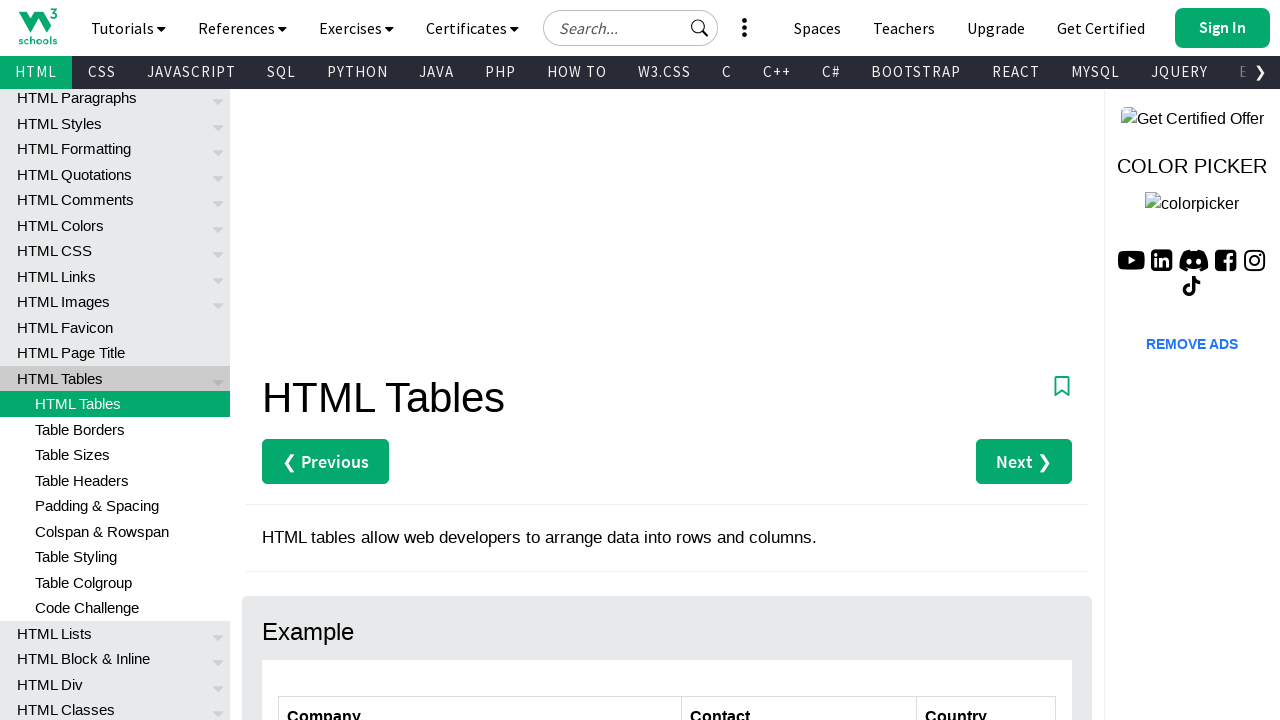

Table rows are present and first row is visible
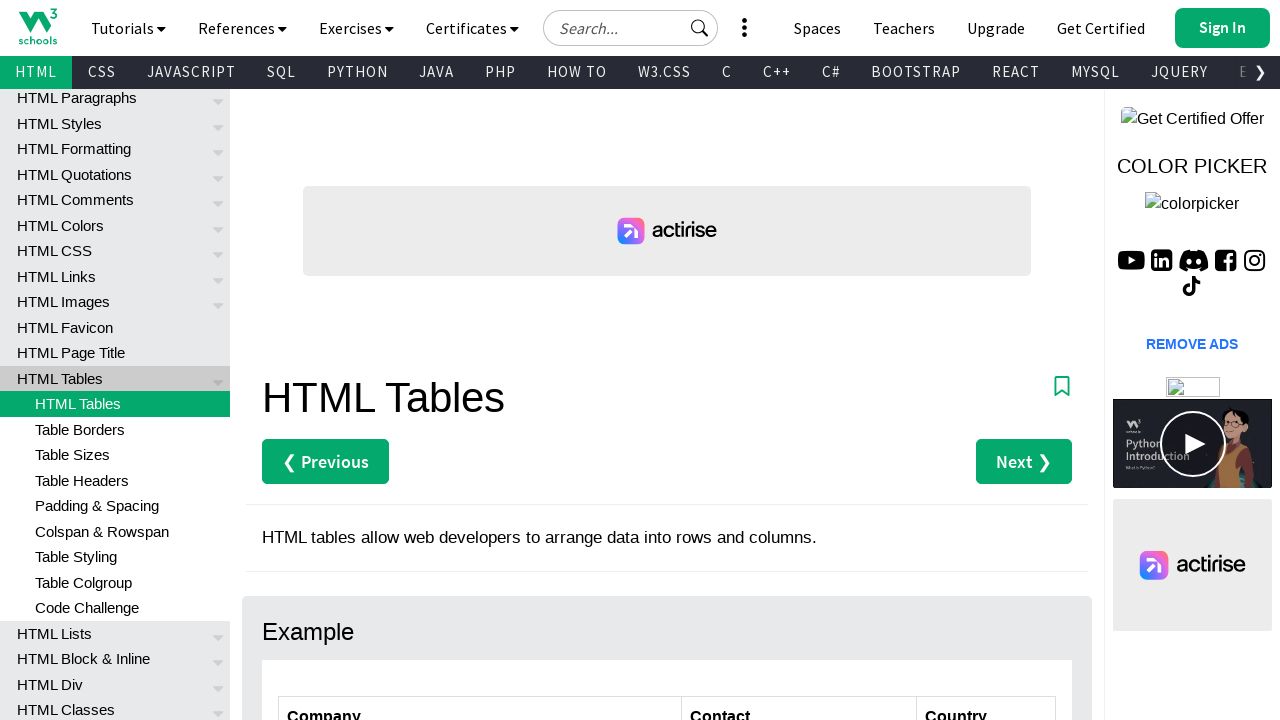

Table column headers are present
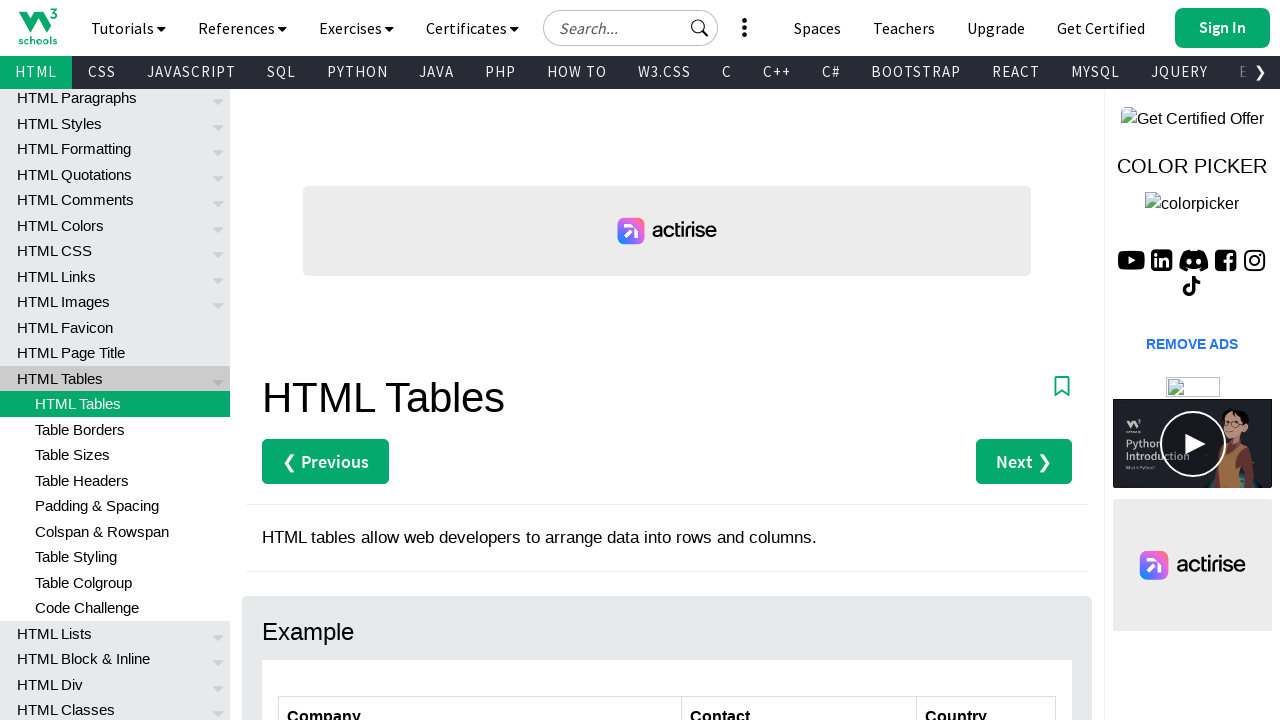

Table data cell verified in second row, first column
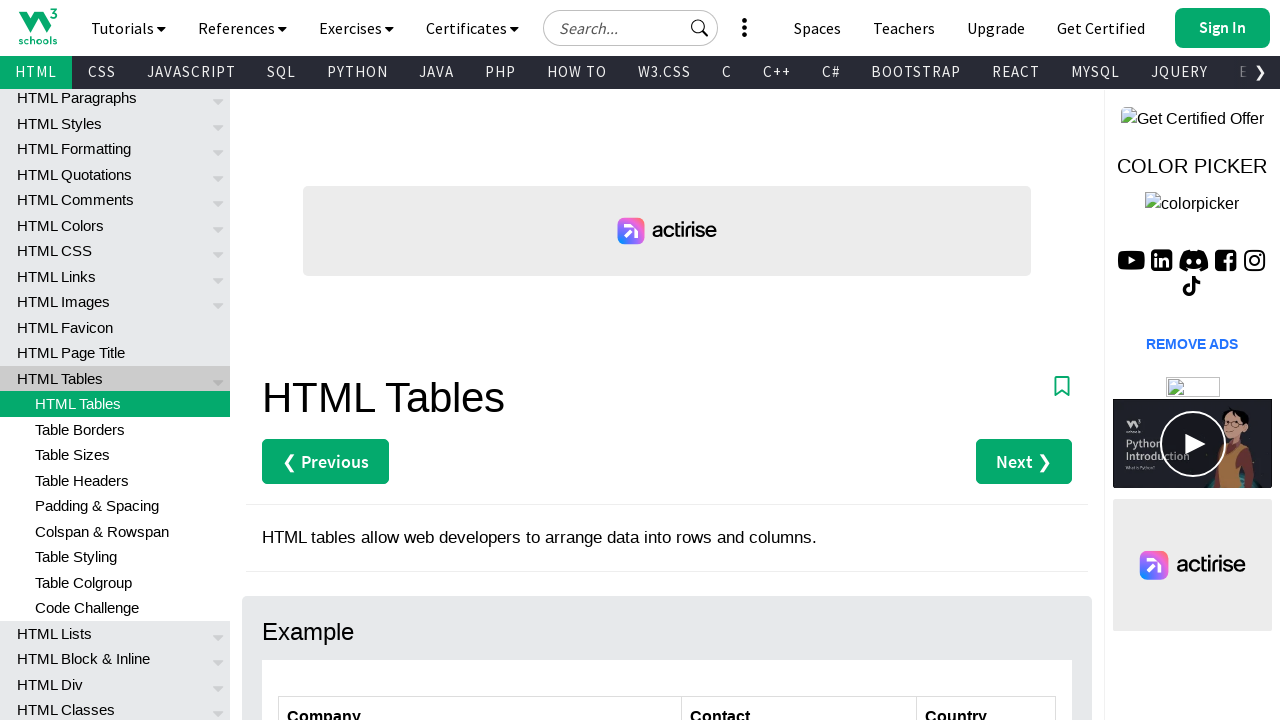

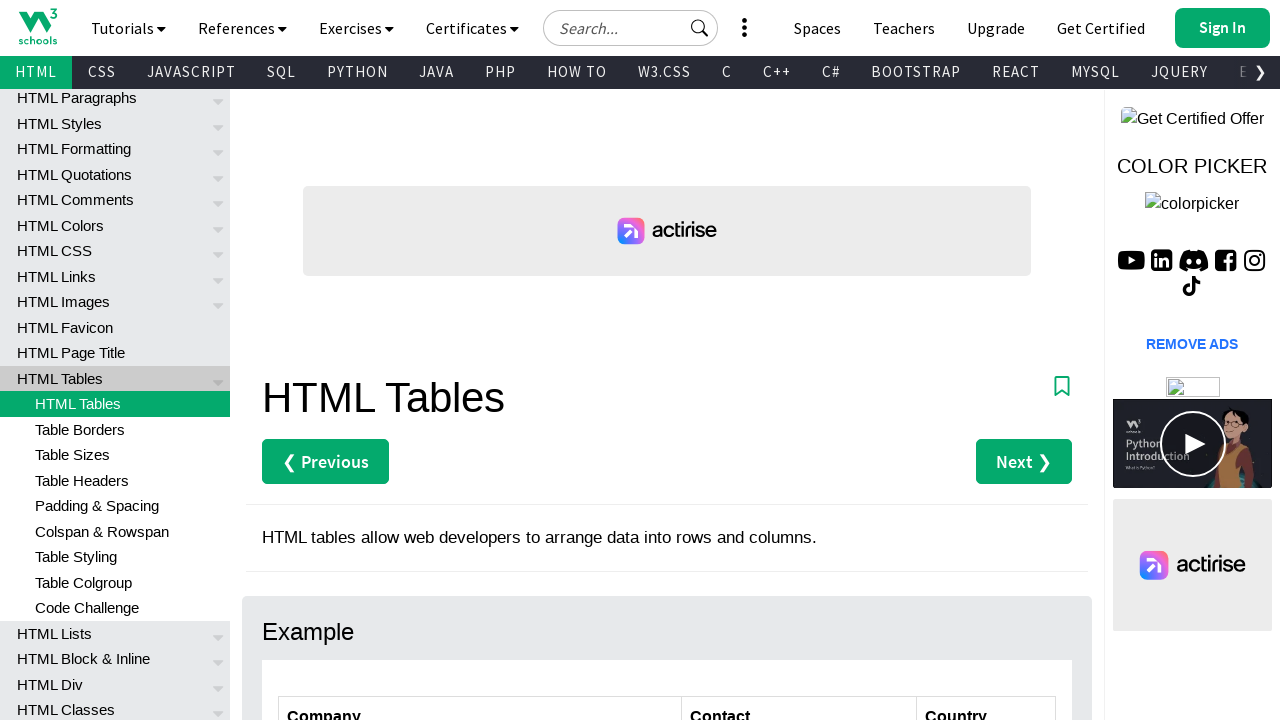